Tests checkbox functionality on Heroku test app by verifying the checkboxes heading is displayed and then clicking both checkboxes to toggle their states

Starting URL: https://the-internet.herokuapp.com/checkboxes

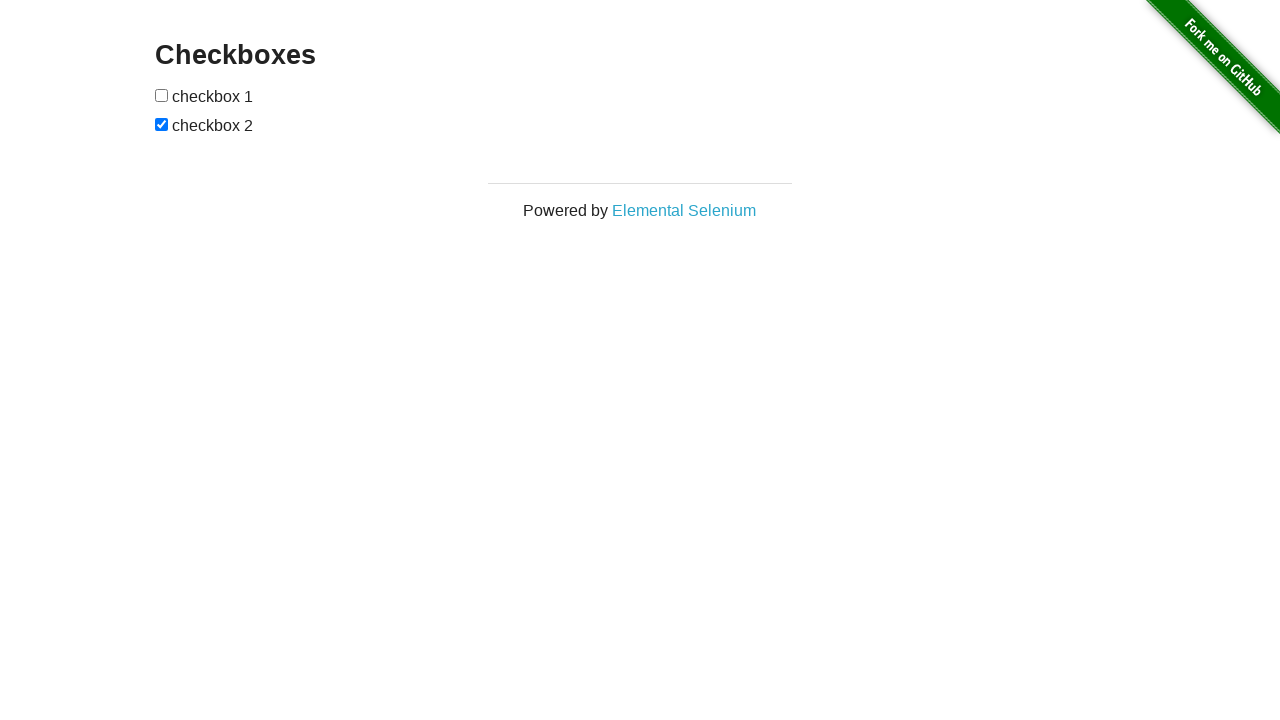

Waited for Checkboxes heading to be displayed
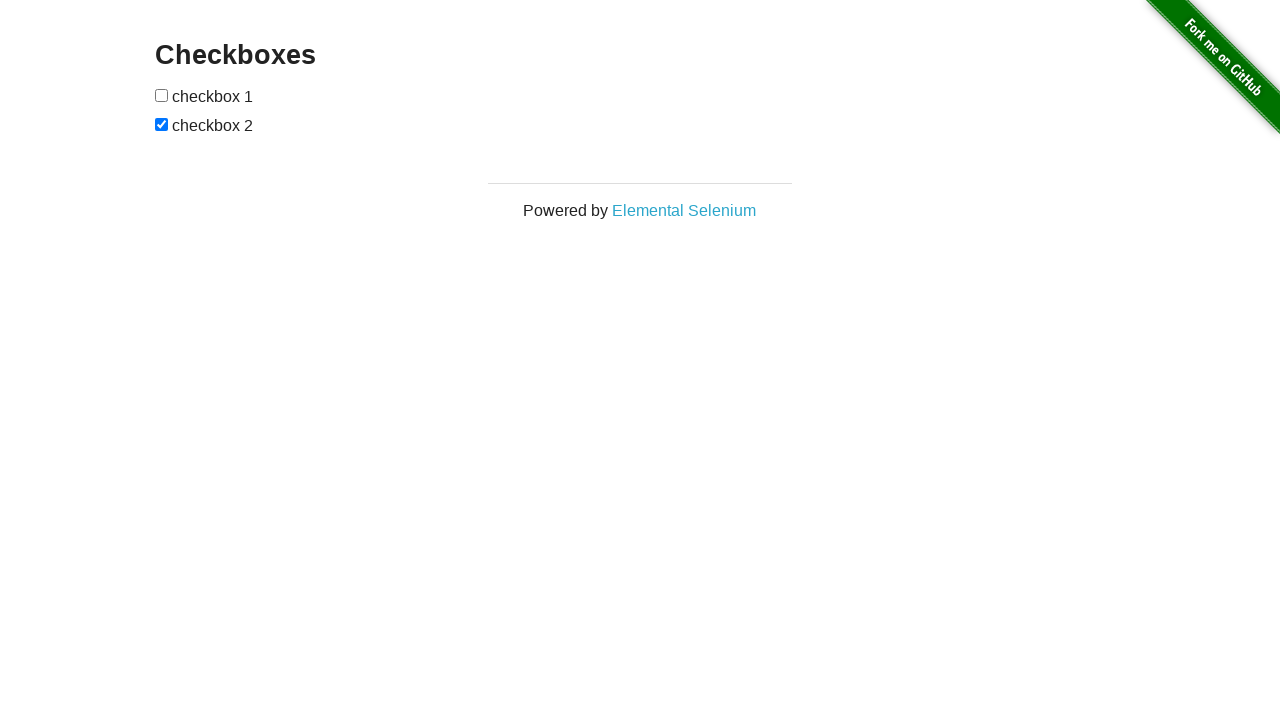

Clicked the first checkbox to toggle its state at (162, 95) on xpath=//input[@type='checkbox'][1]
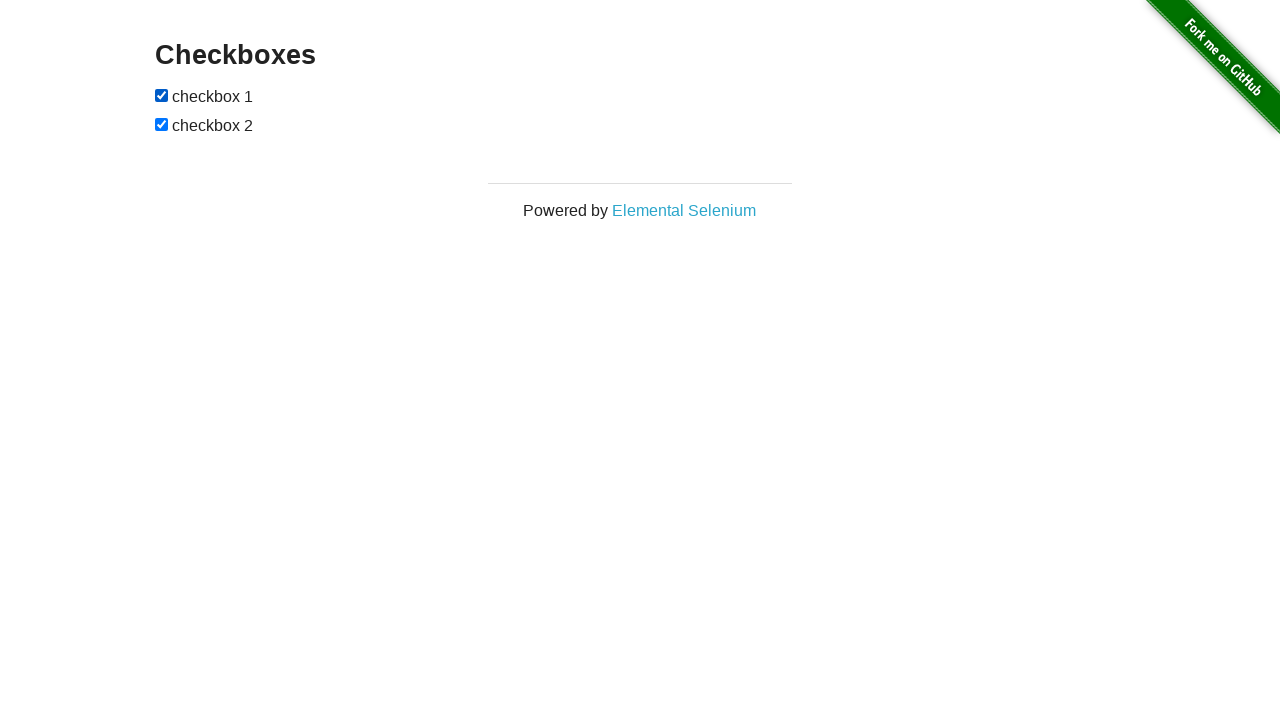

Clicked the second checkbox to toggle its state at (162, 124) on xpath=//input[@type='checkbox'][2]
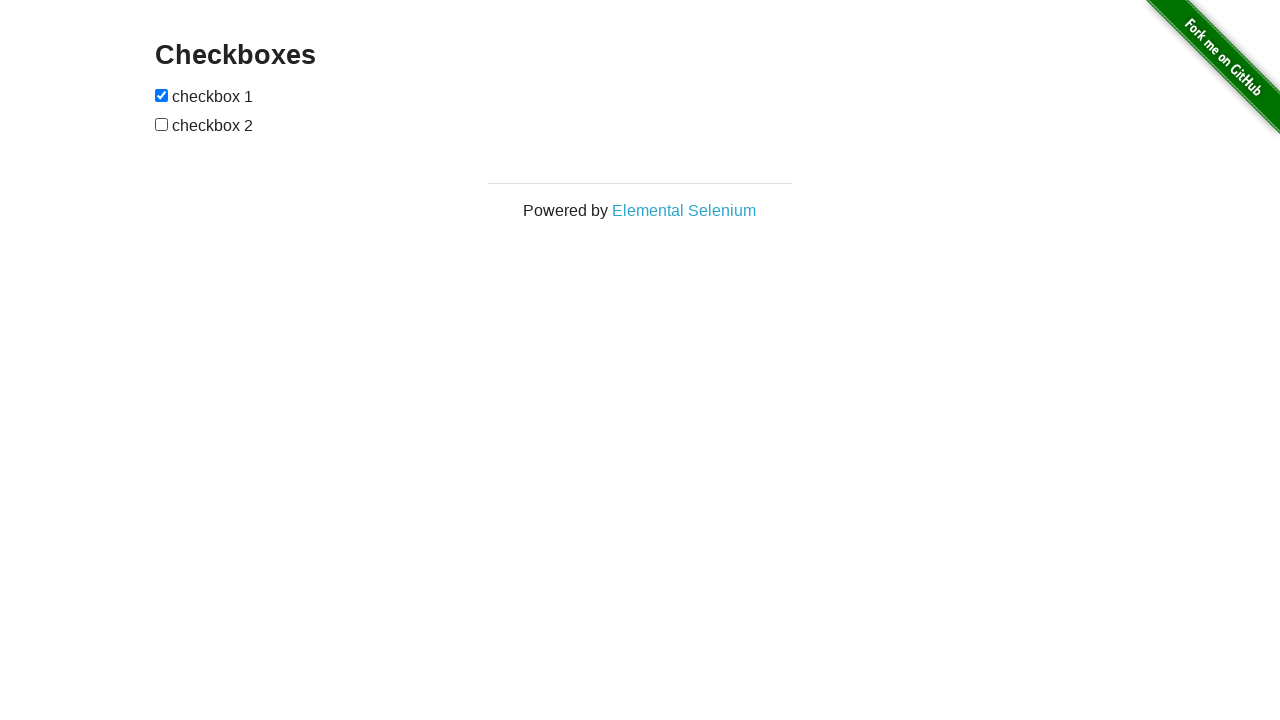

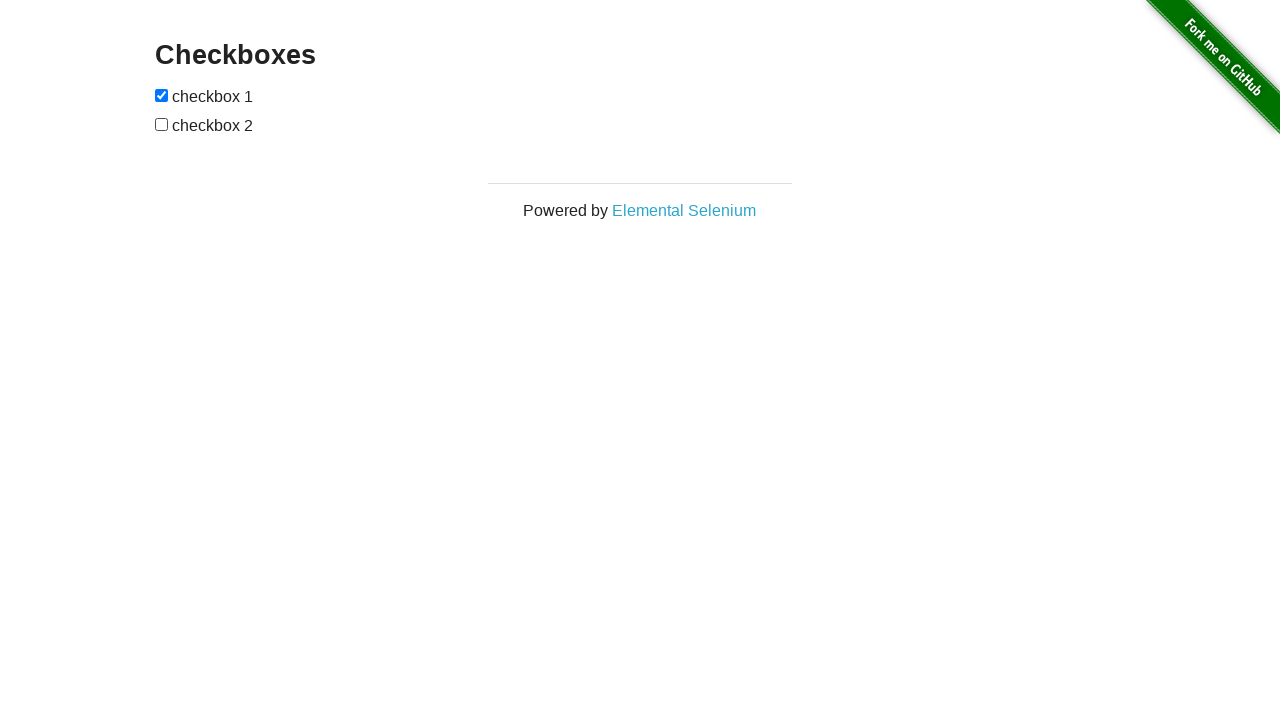